Tests web tables by adding a new record with form data, verifying the record appears in the table, then editing the first name field and verifying the update.

Starting URL: https://demoqa.com/webtables

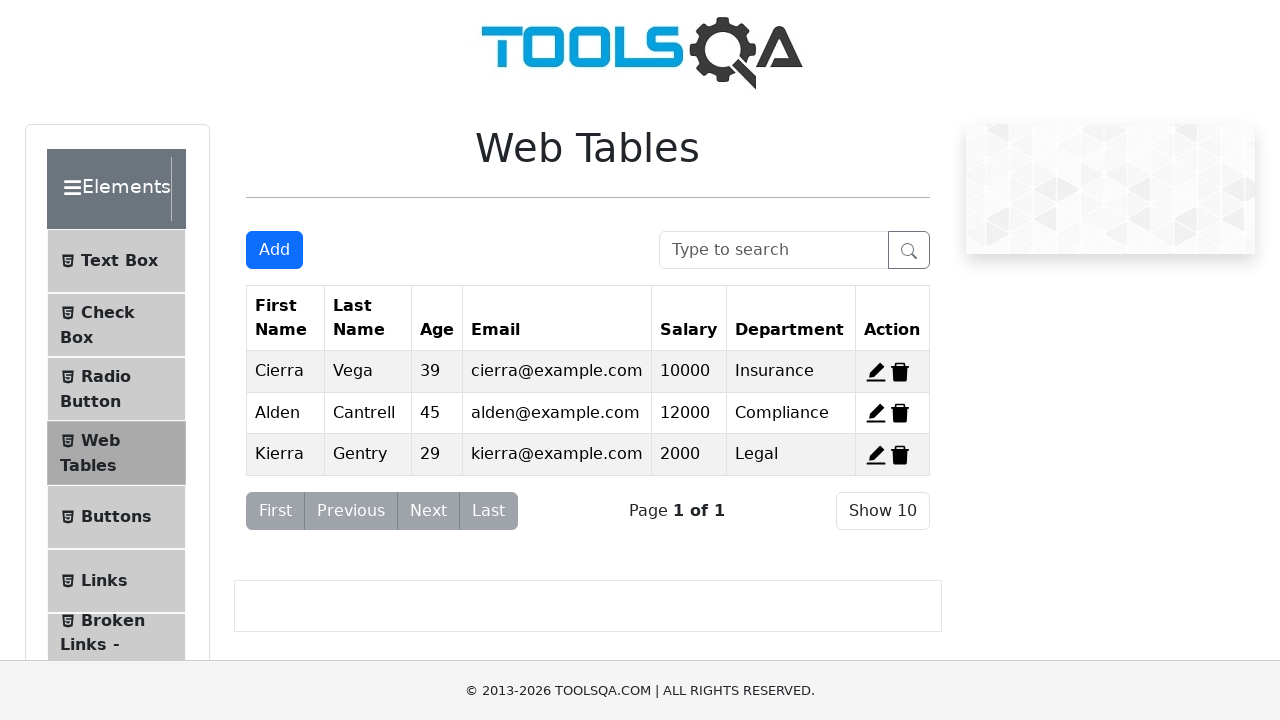

Clicked Add button to open registration form at (274, 250) on #addNewRecordButton
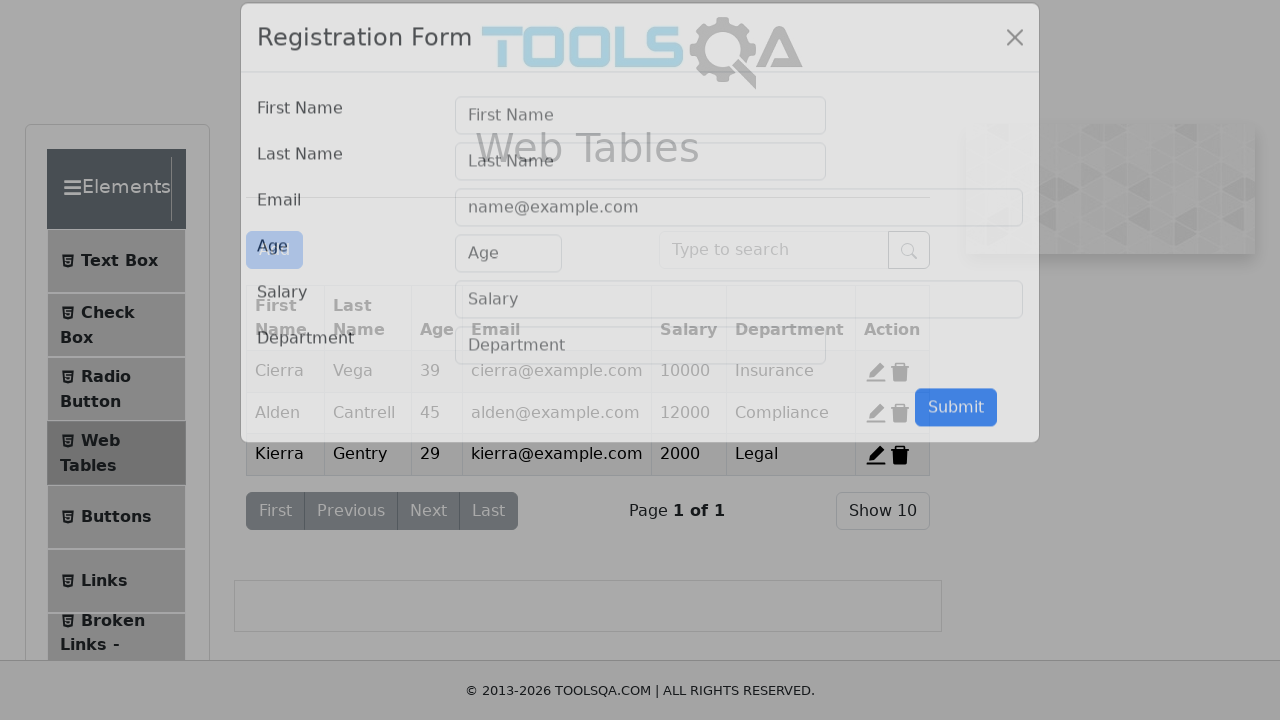

Filled first name field with 'Test First Name' on #firstName
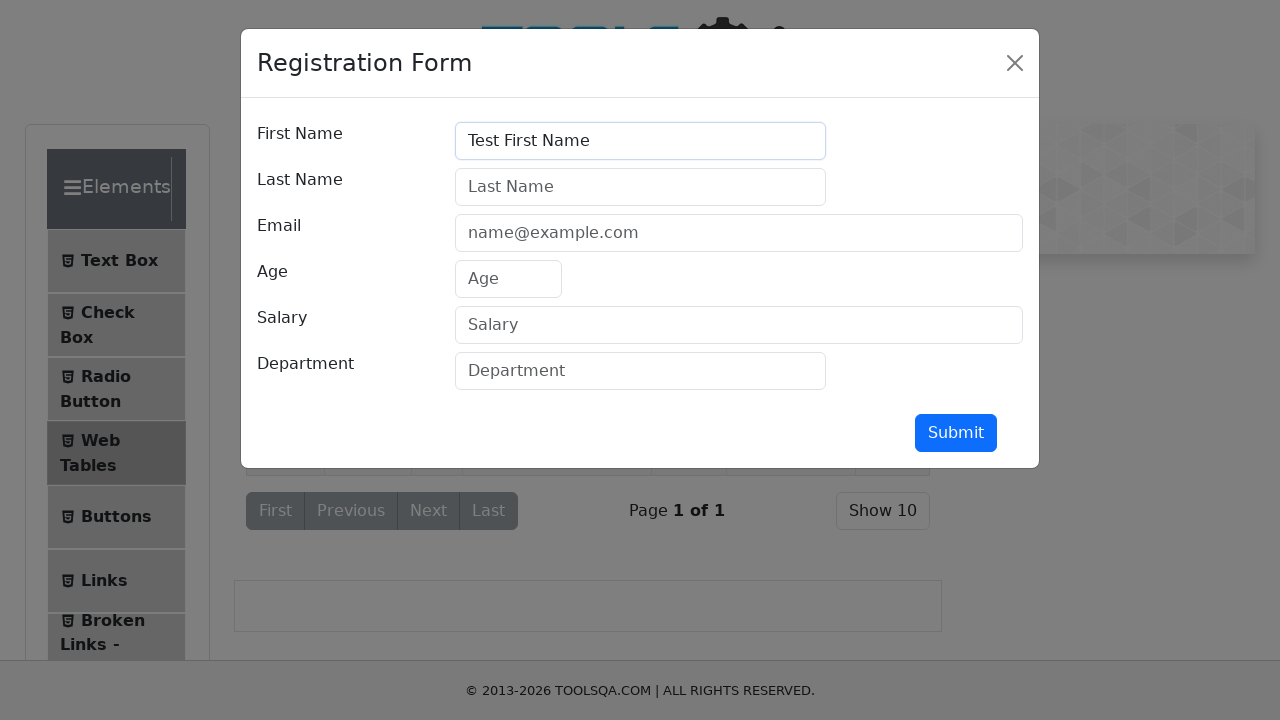

Filled last name field with 'Test Last Name' on #lastName
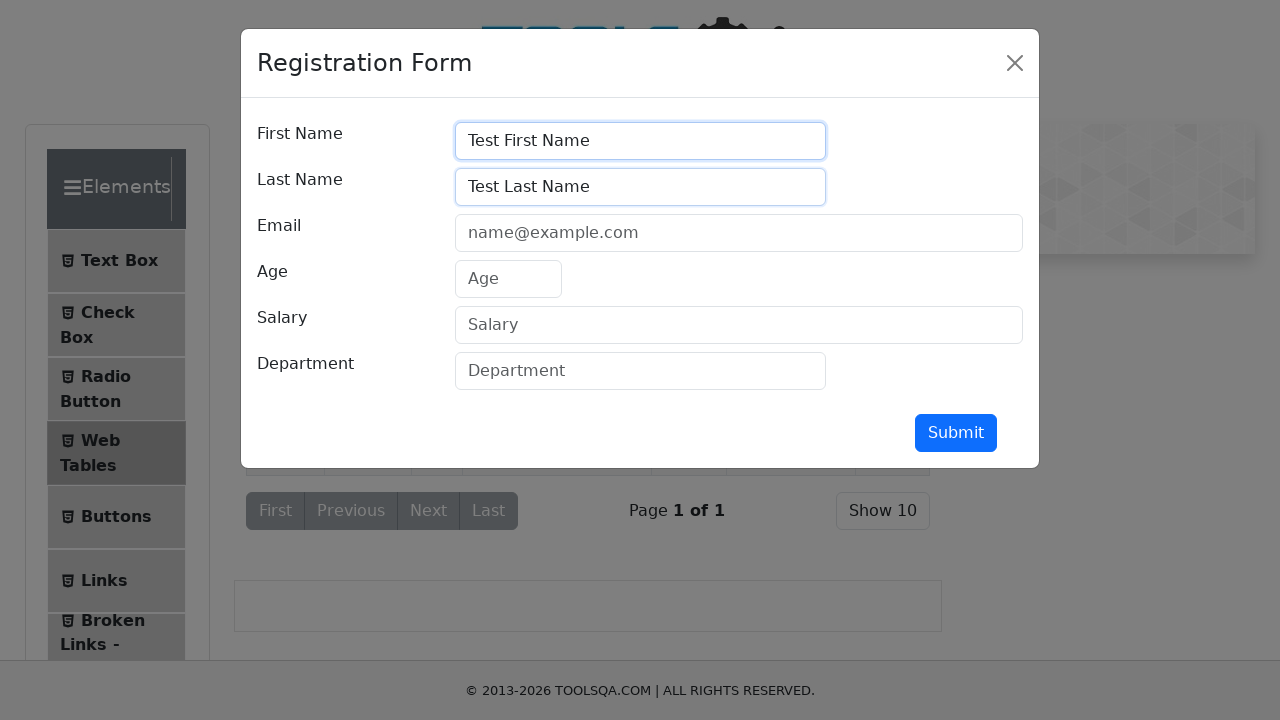

Filled email field with 'TestMail@test.com' on #userEmail
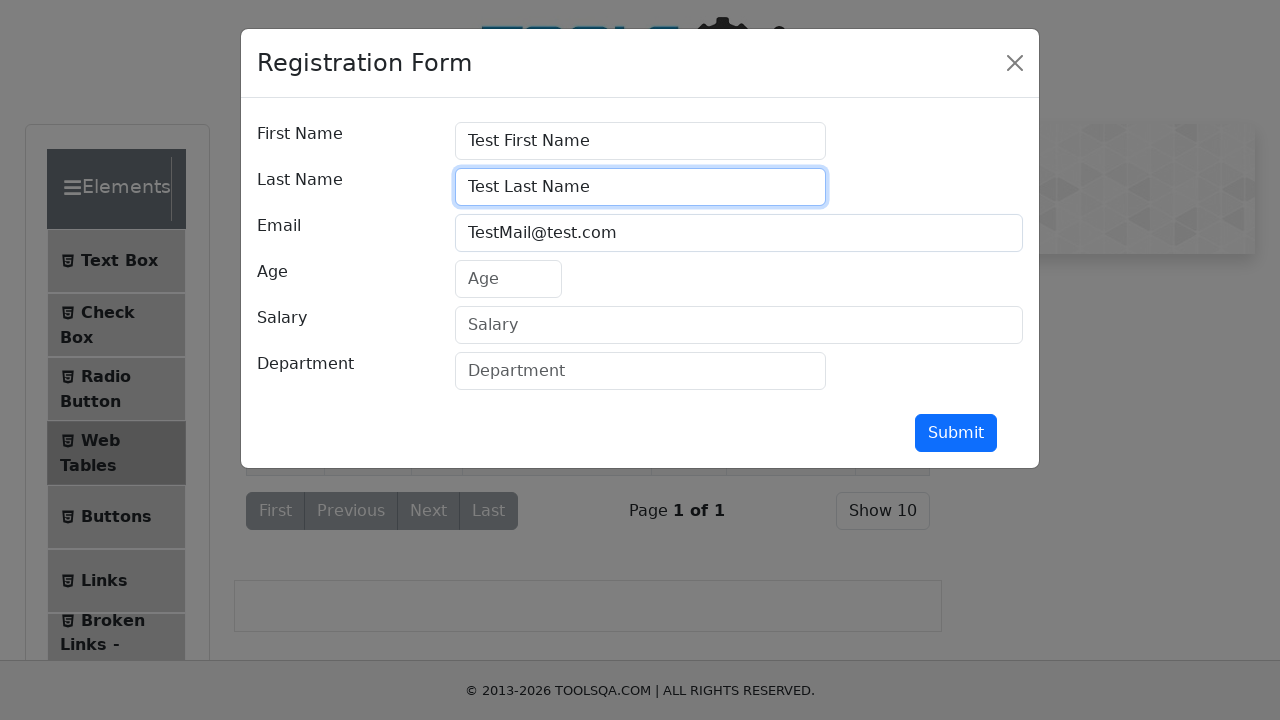

Filled age field with '23' on #age
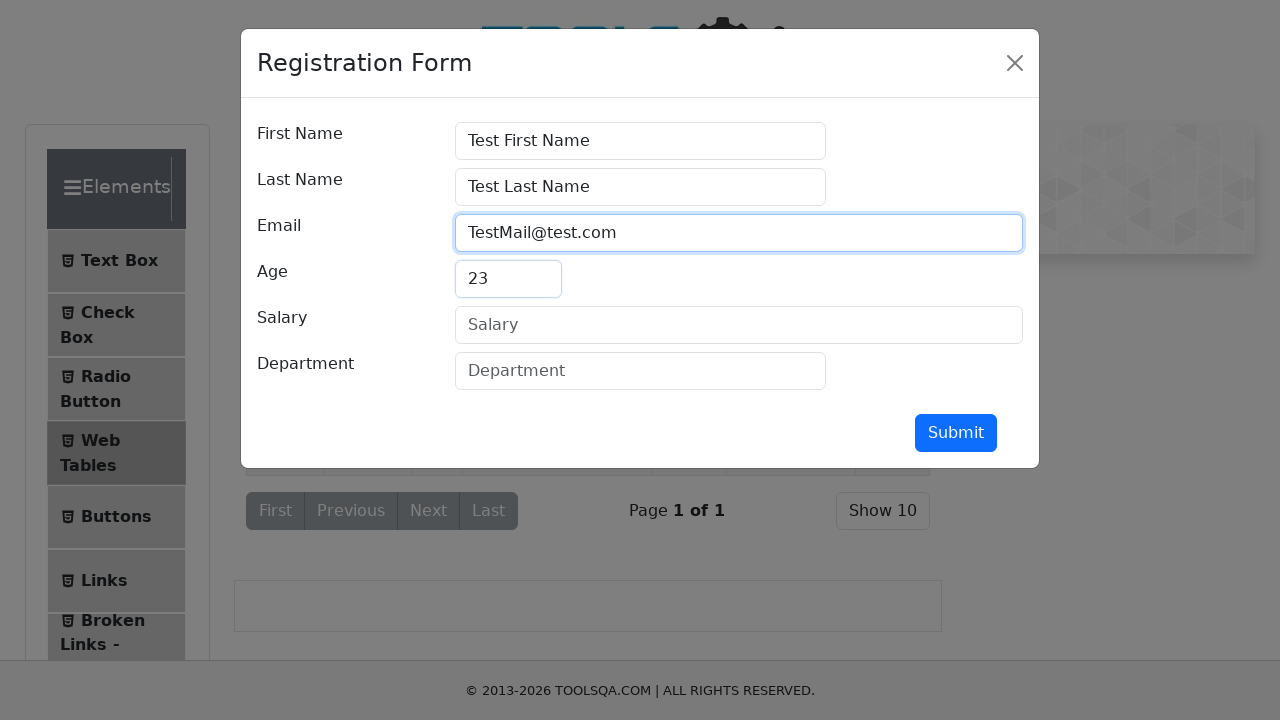

Filled salary field with '23' on #salary
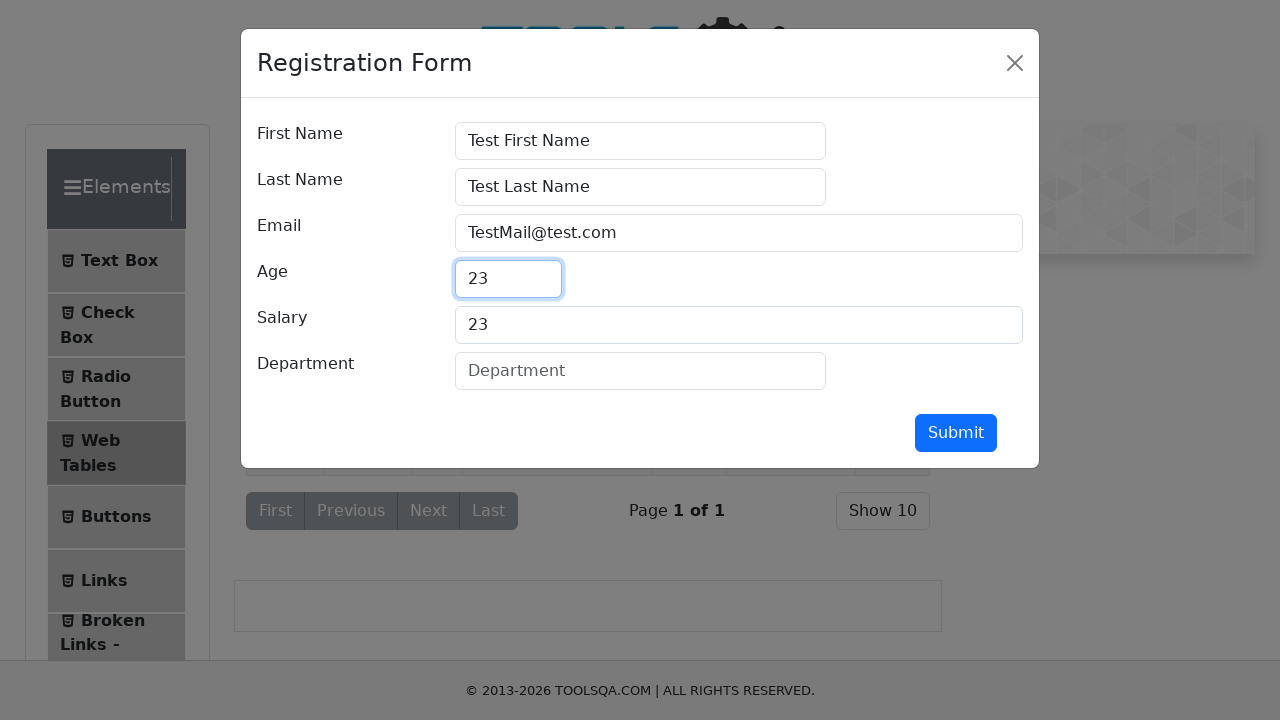

Filled department field with 'Test department' on #department
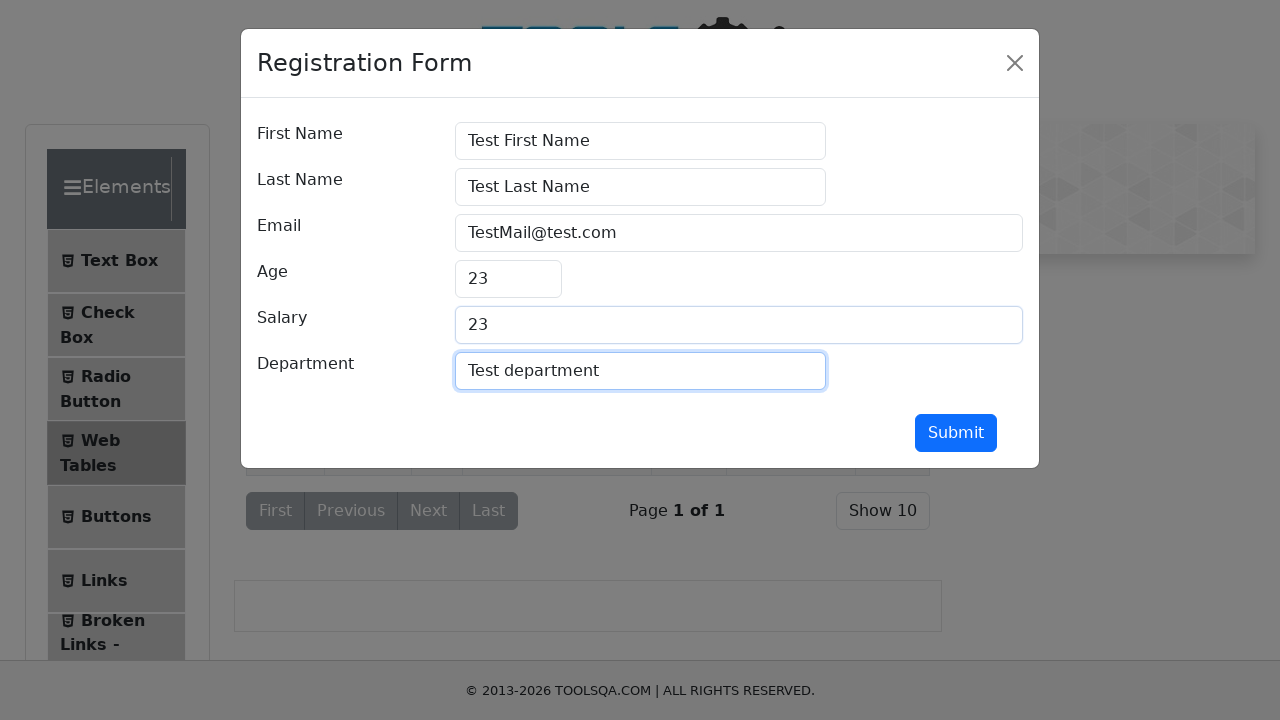

Clicked submit button to add new record at (956, 433) on #submit
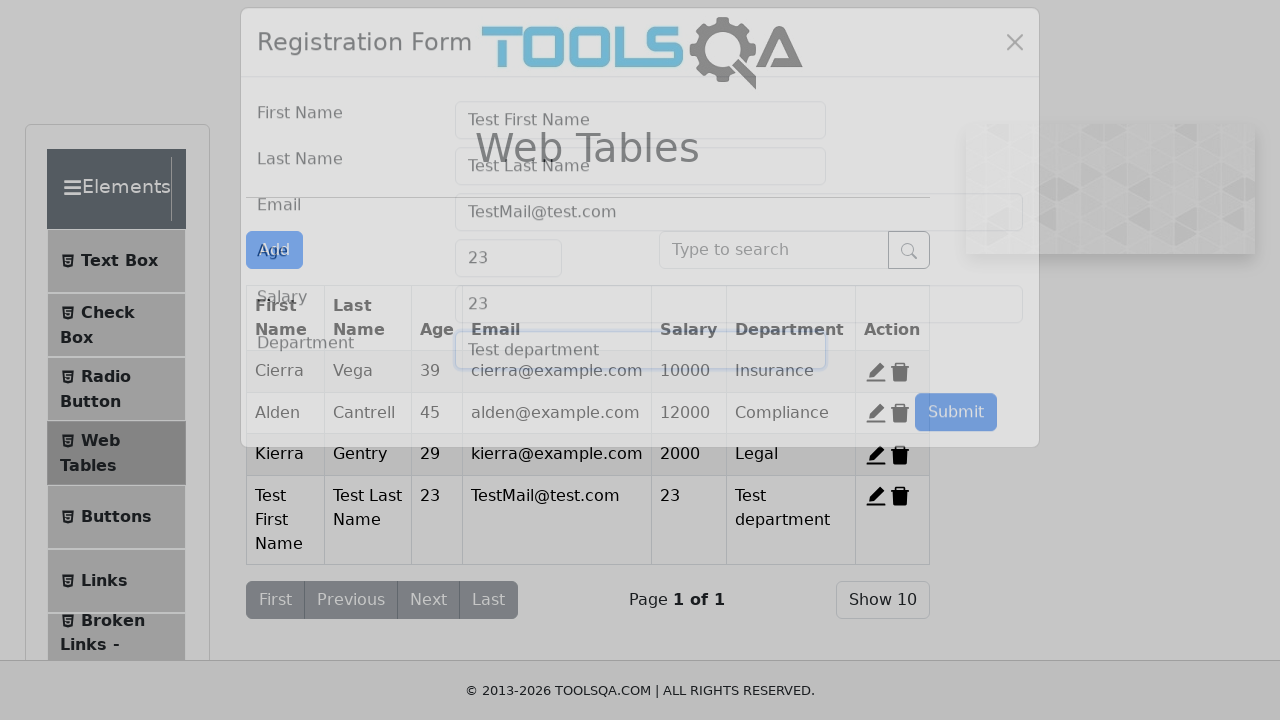

Verified new record 'Test First Name' appears in table
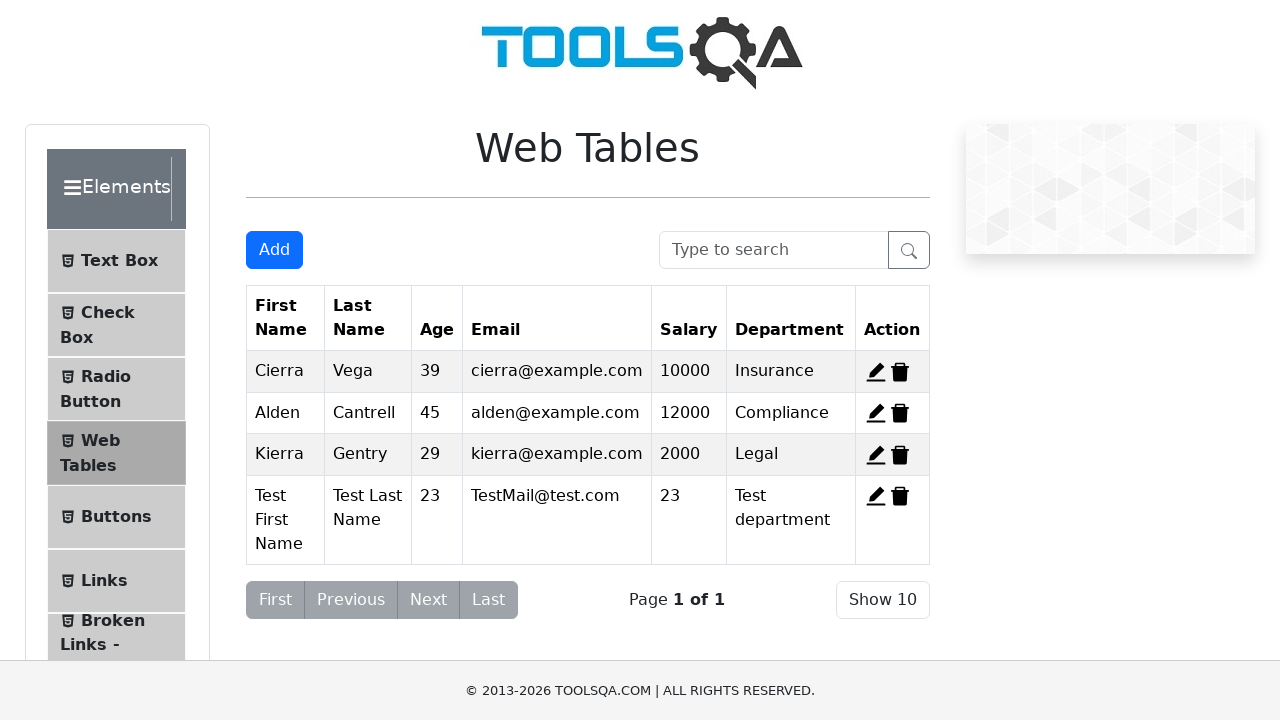

Scrolled down to reveal action buttons
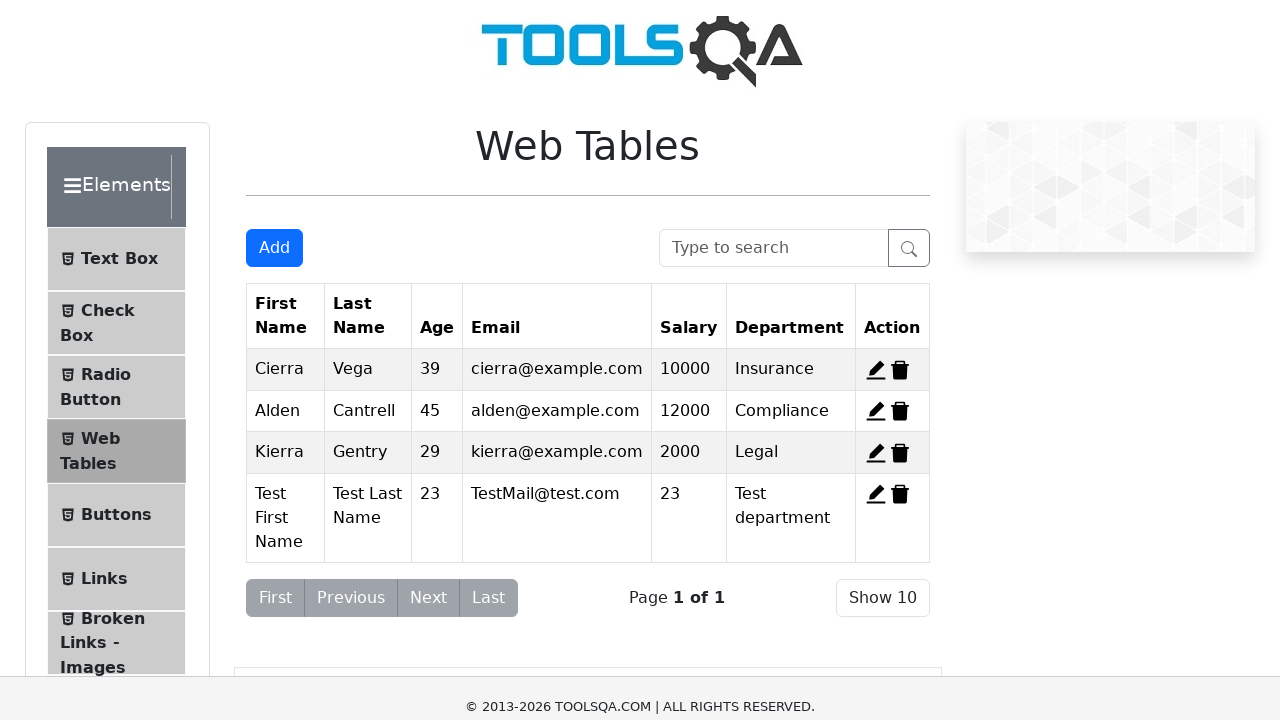

Clicked edit button for the new record at (876, 122) on .action-buttons span:first-child
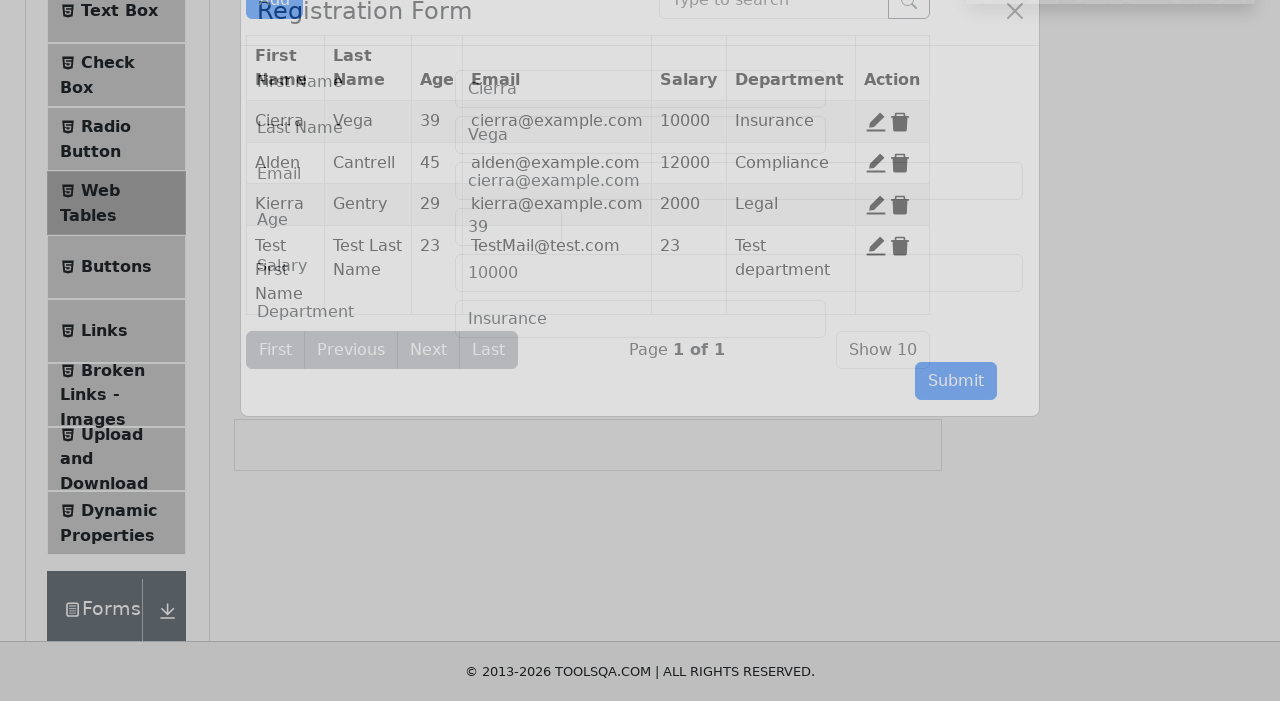

Cleared first name field on #firstName
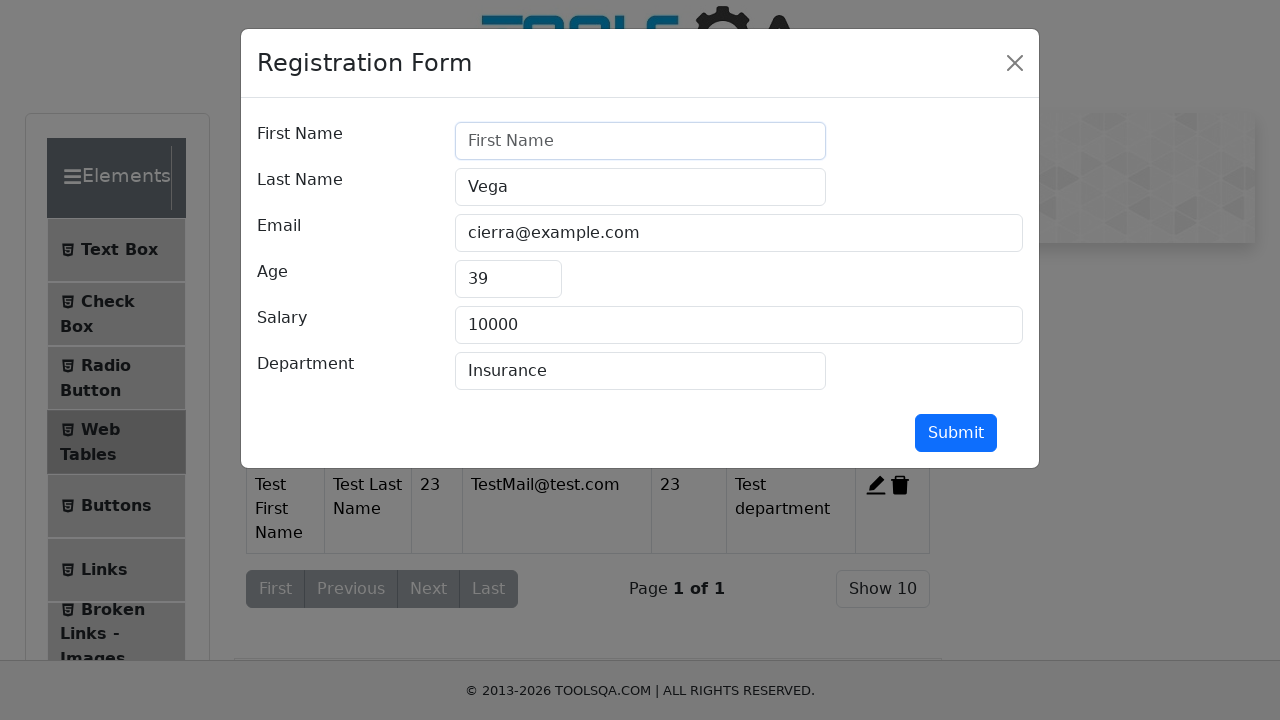

Filled first name field with updated value 'Test First Name 2' on #firstName
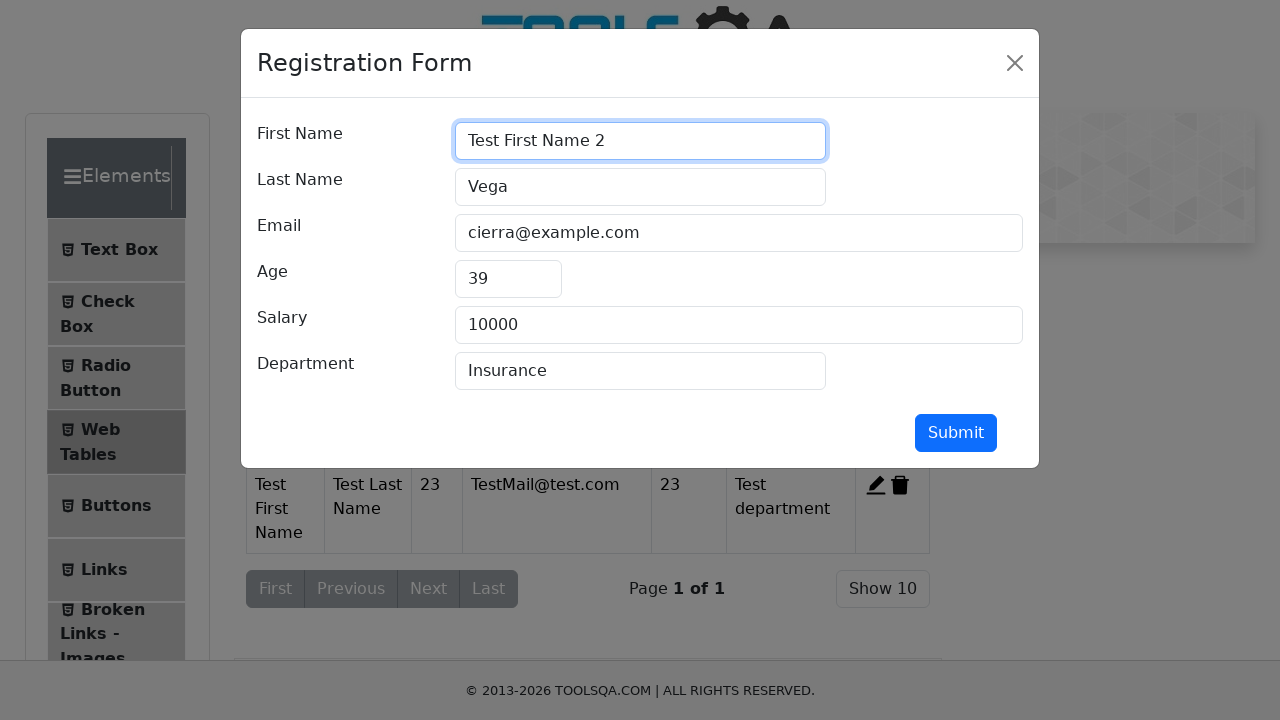

Clicked submit button to save updated record at (956, 433) on #submit
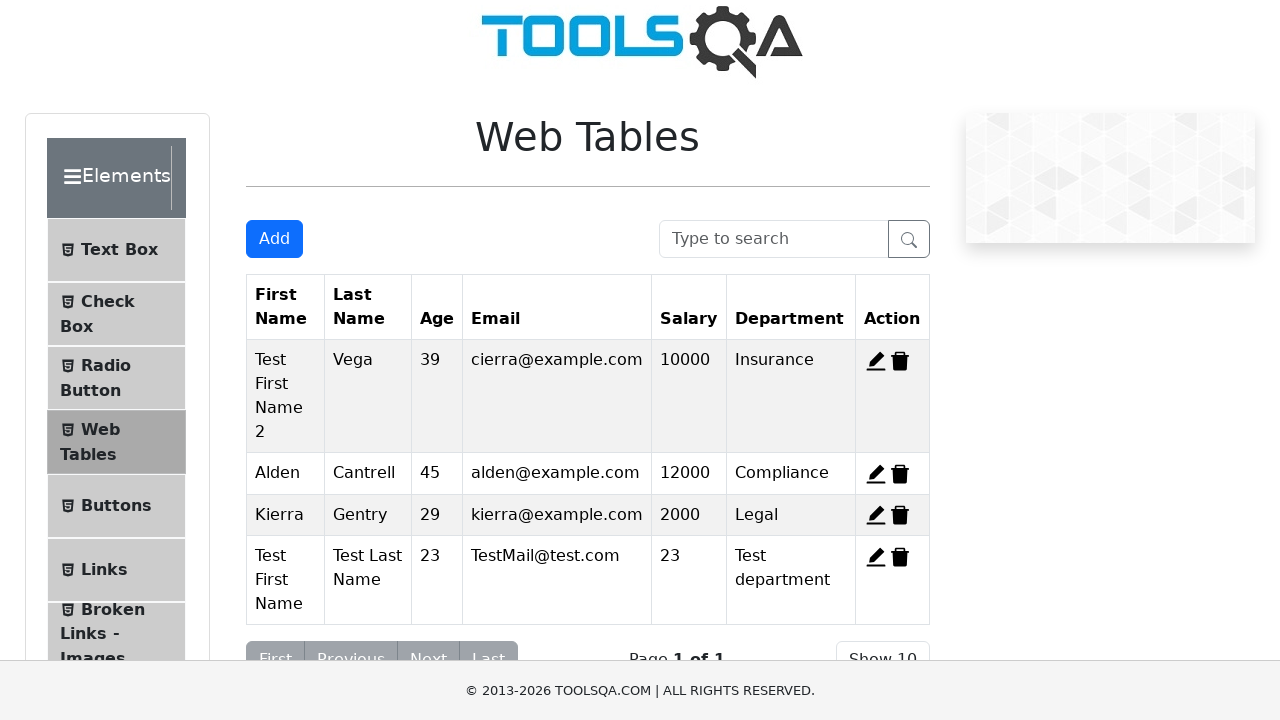

Verified updated first name 'Test First Name 2' appears in table
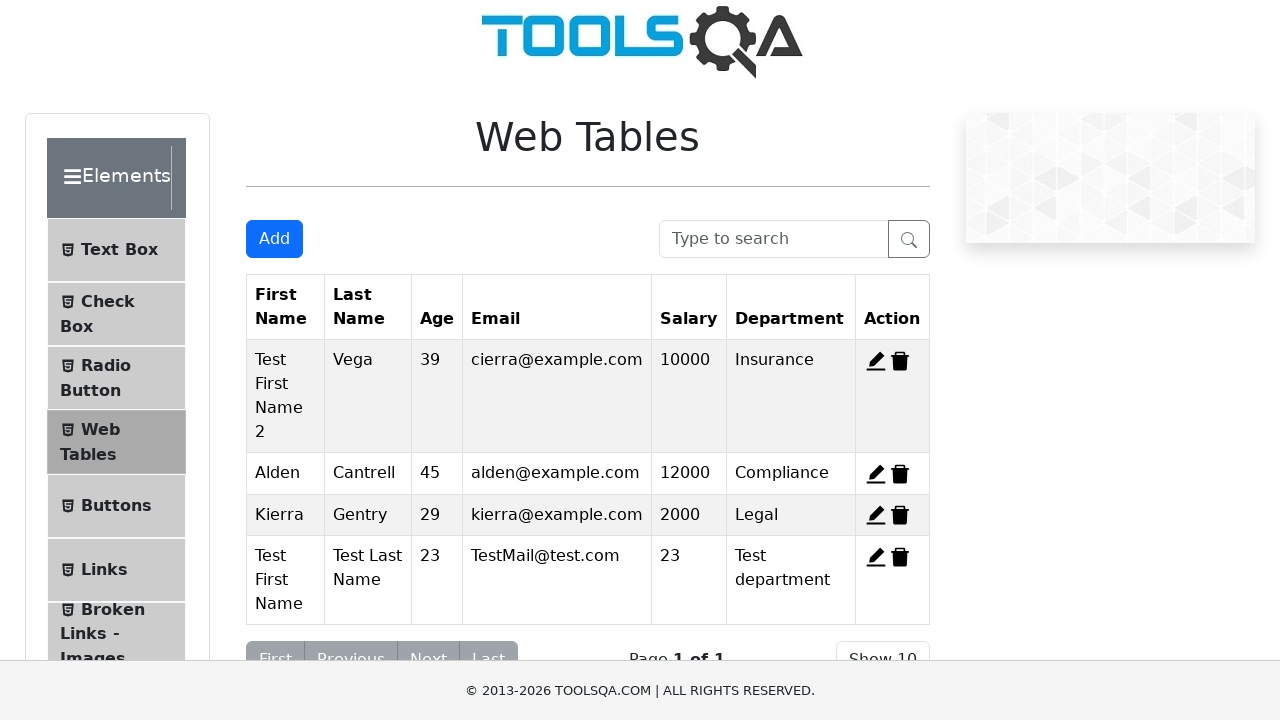

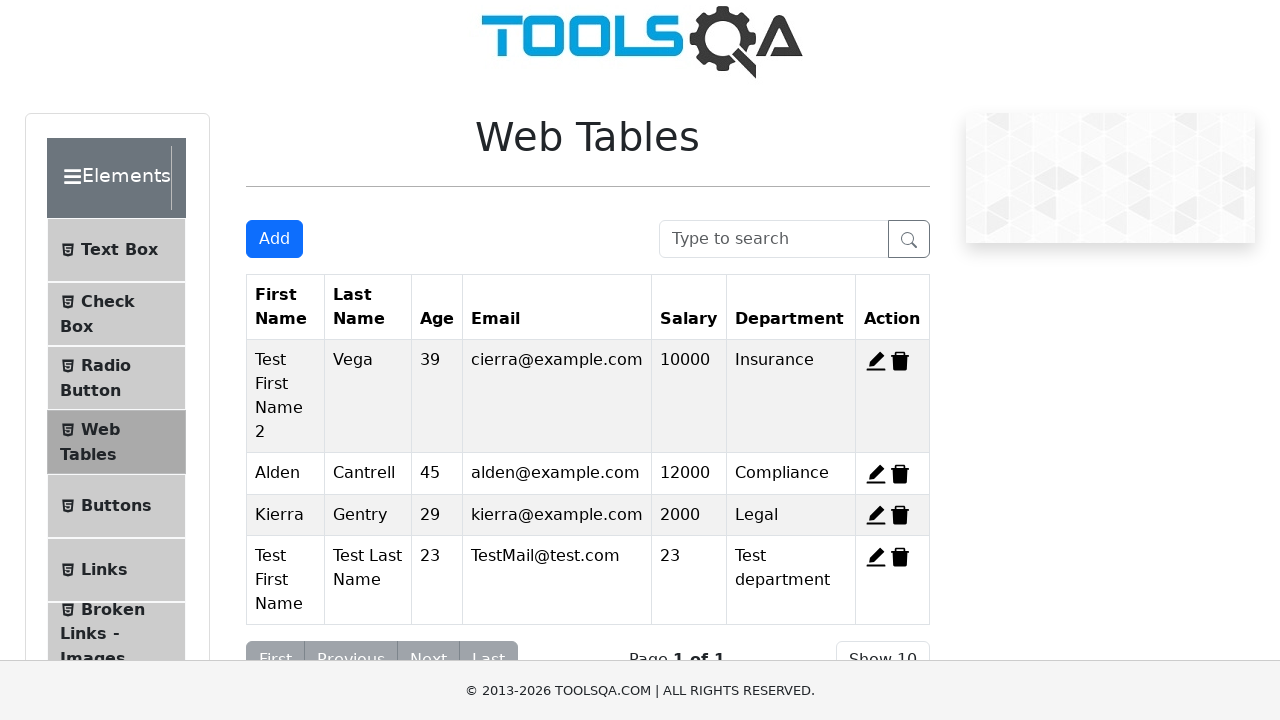